Tests login form validation when password field is empty but username is provided

Starting URL: https://www.saucedemo.com/

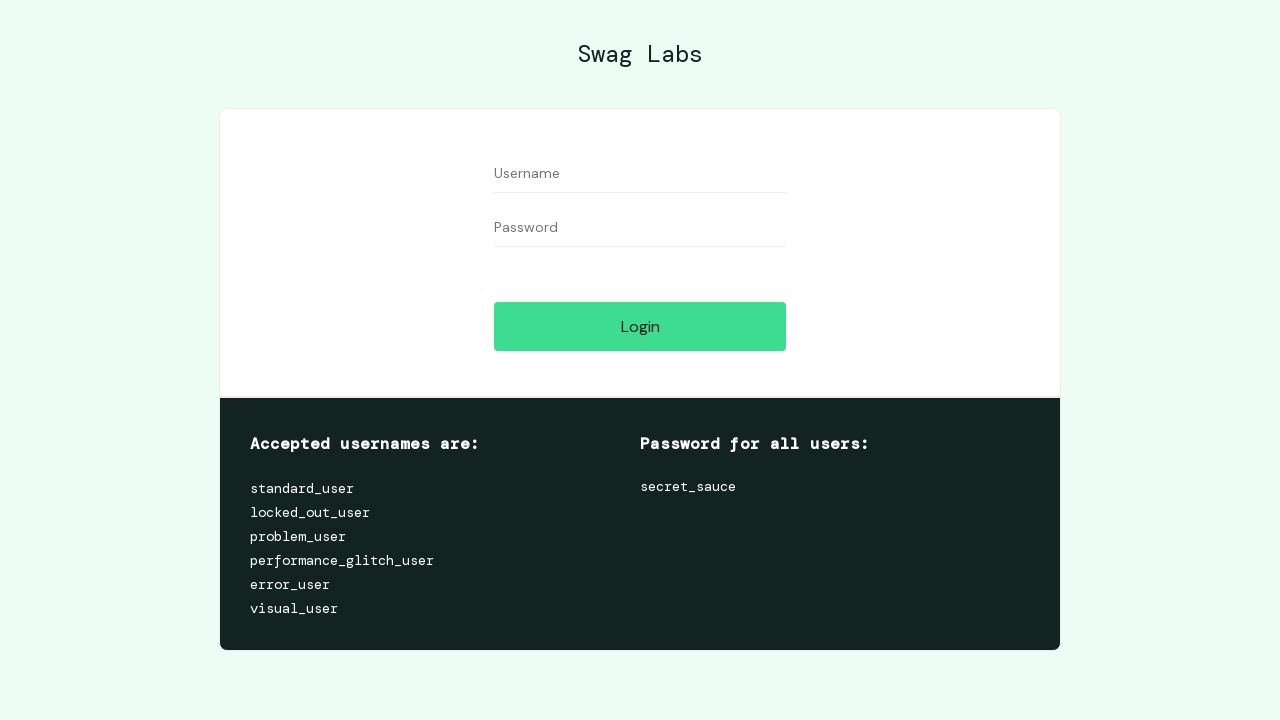

Filled username field with 'testuser123' on #user-name
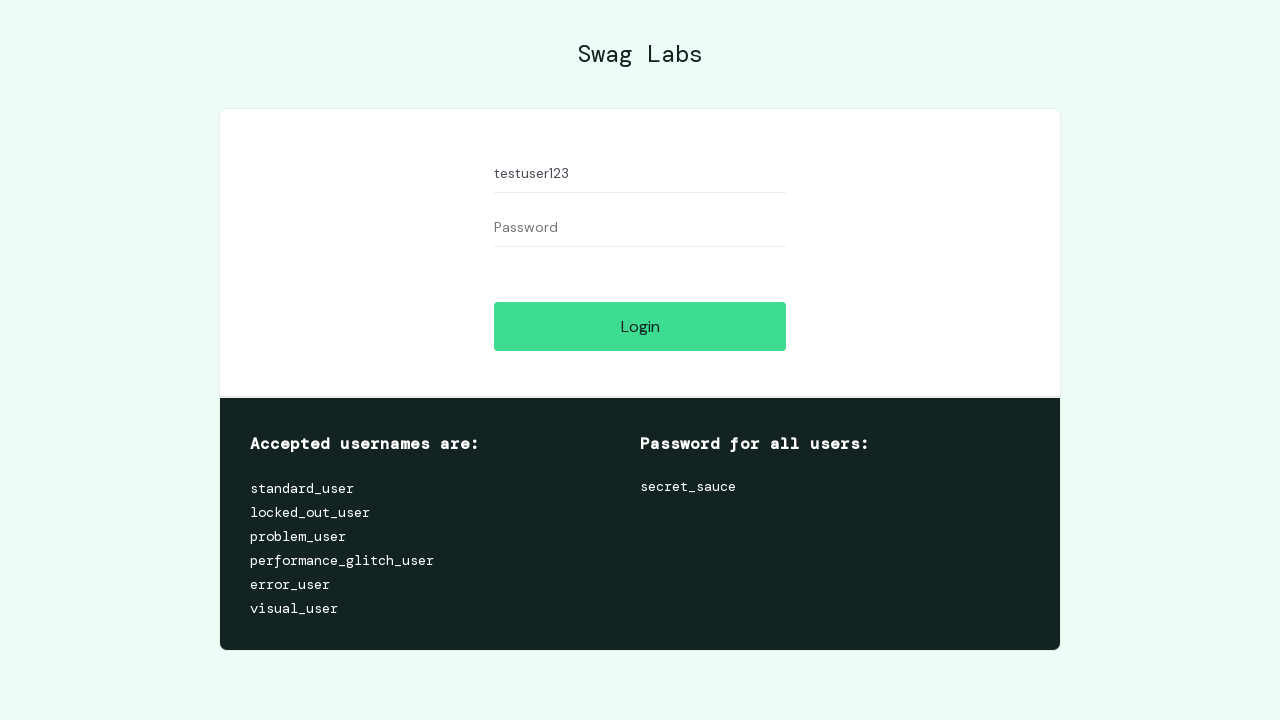

Clicked login button with empty password field at (640, 326) on #login-button
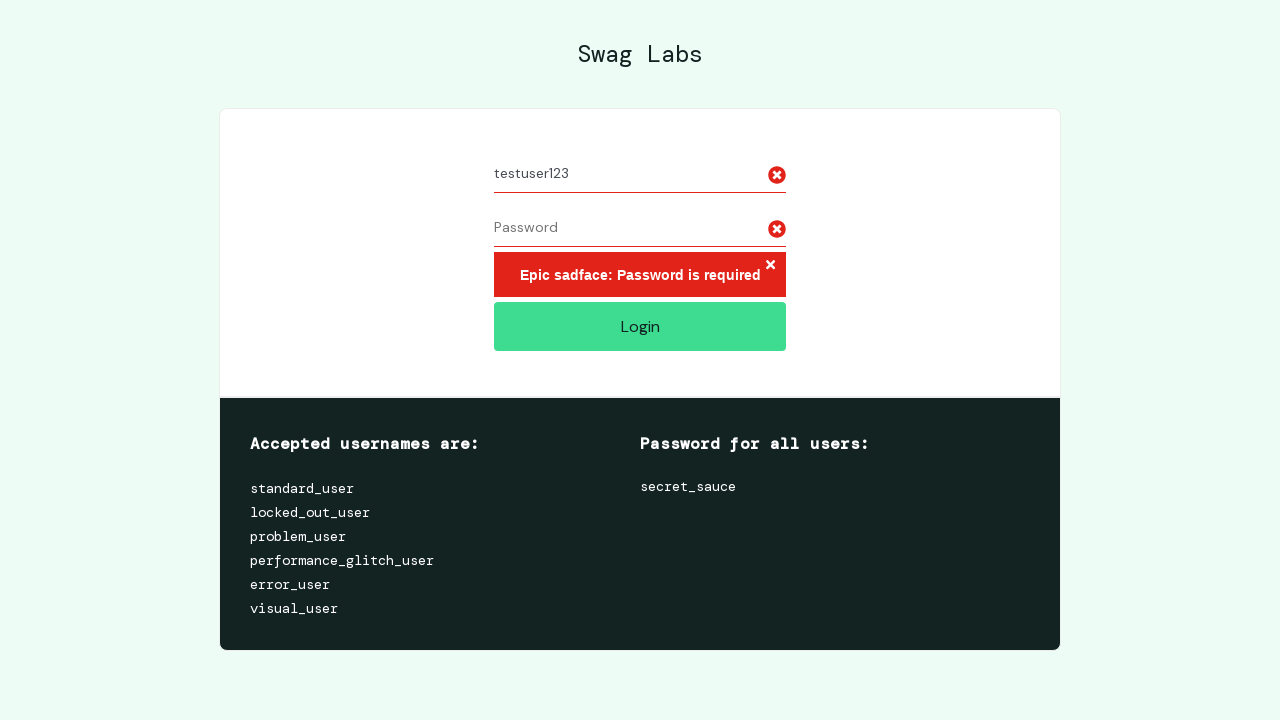

Error message appeared confirming password field validation
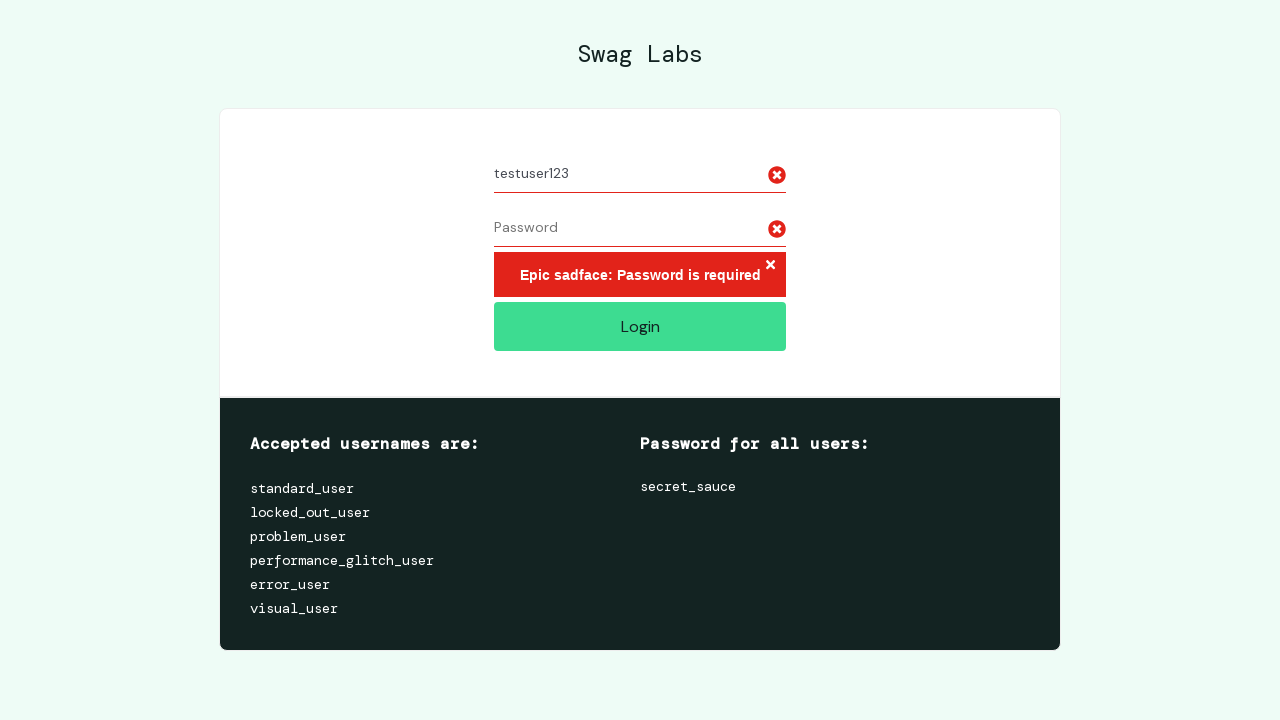

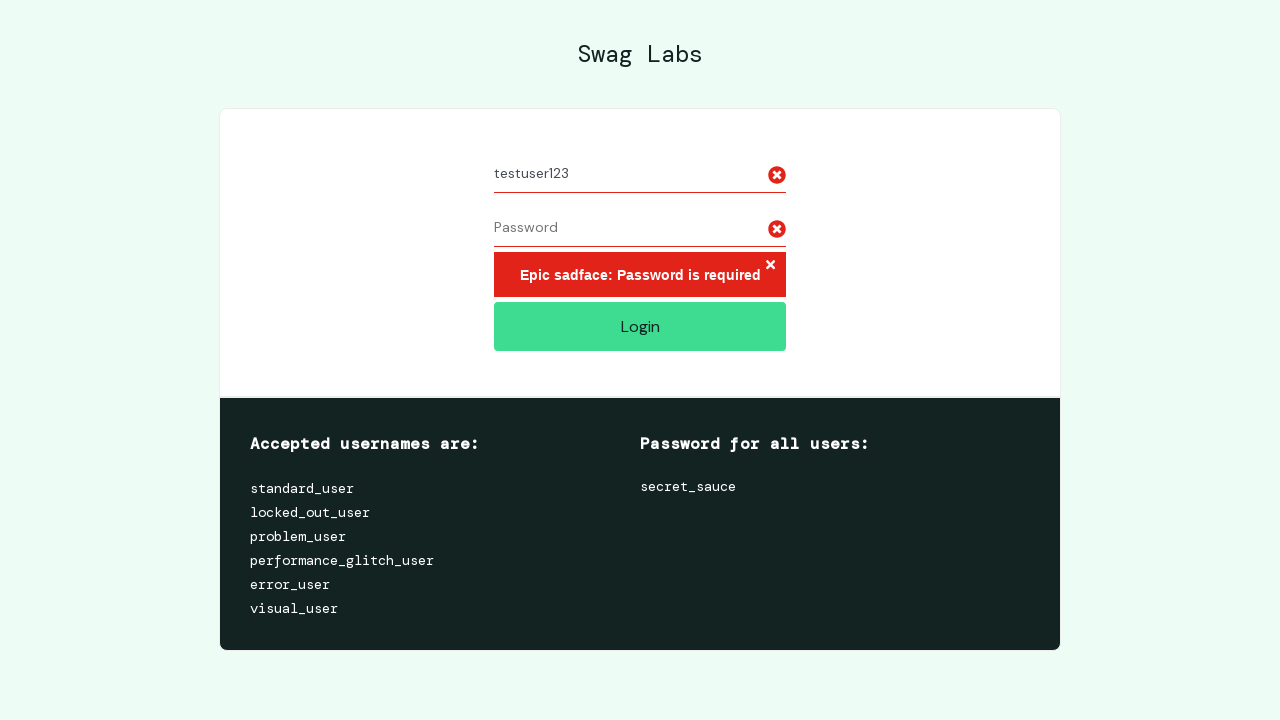